Tests the E-Prime checker application with all discouraged "to be" verb forms, verifying word count is 12 and all 12 are marked as discouraged

Starting URL: https://www.exploratorytestingacademy.com/app

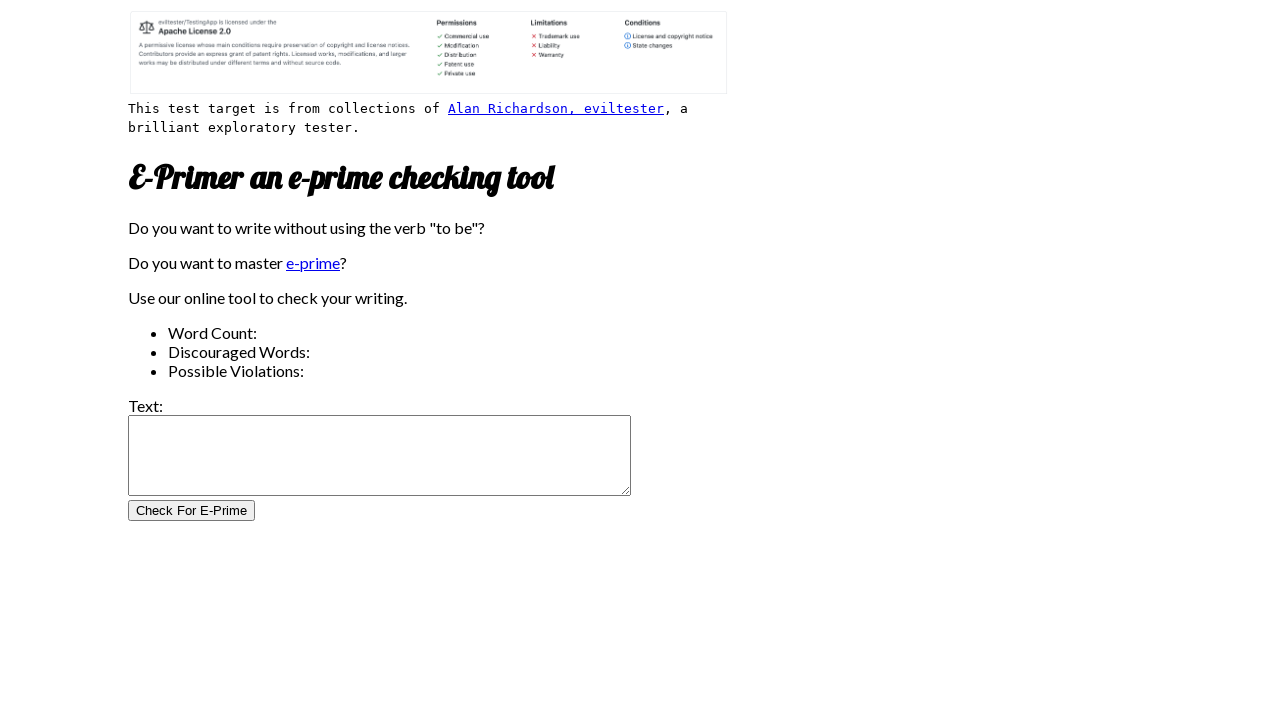

Filled input text field with all discouraged 'to be' verb forms on #inputtext
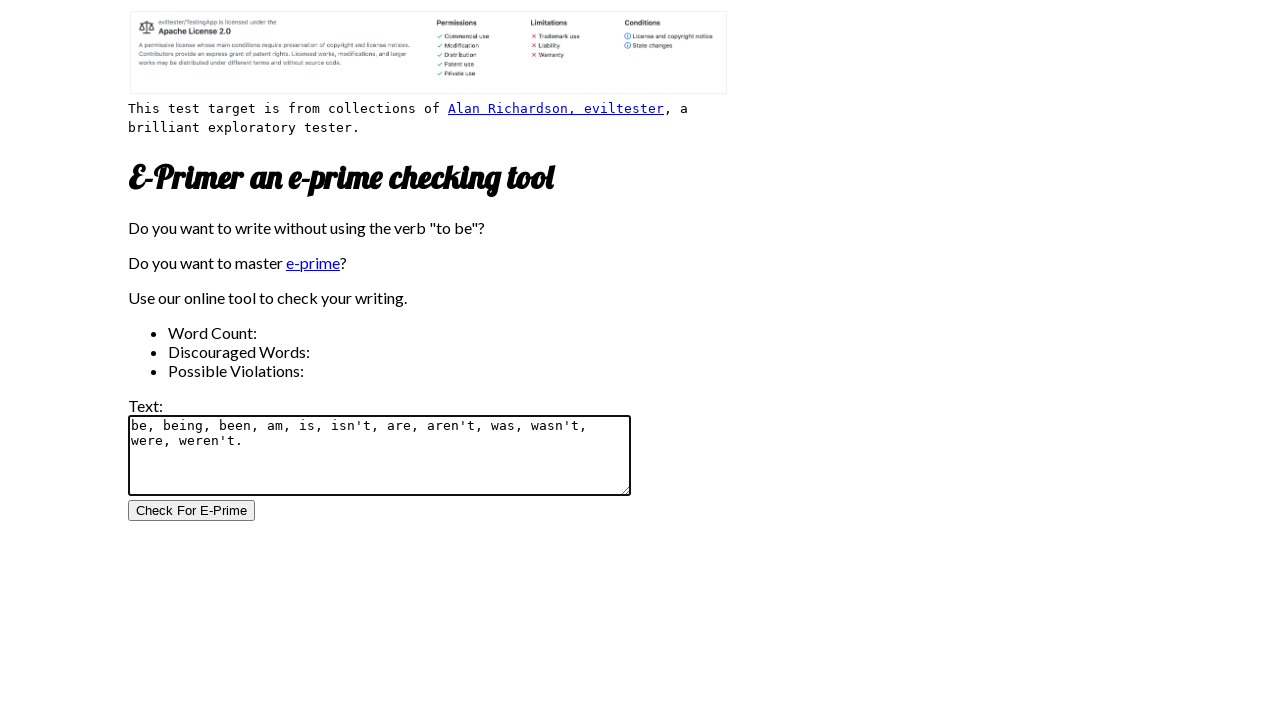

Clicked the E-Prime check button at (192, 511) on #CheckForEPrimeButton
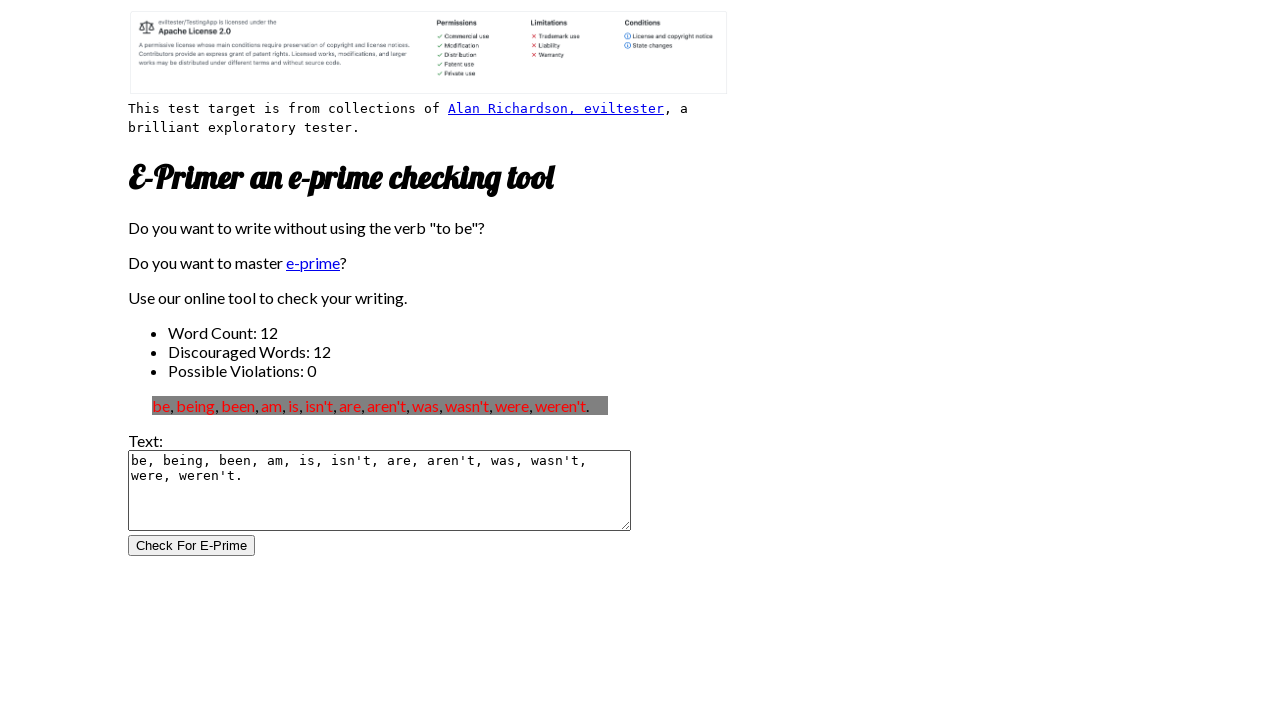

Wait for word count results to display
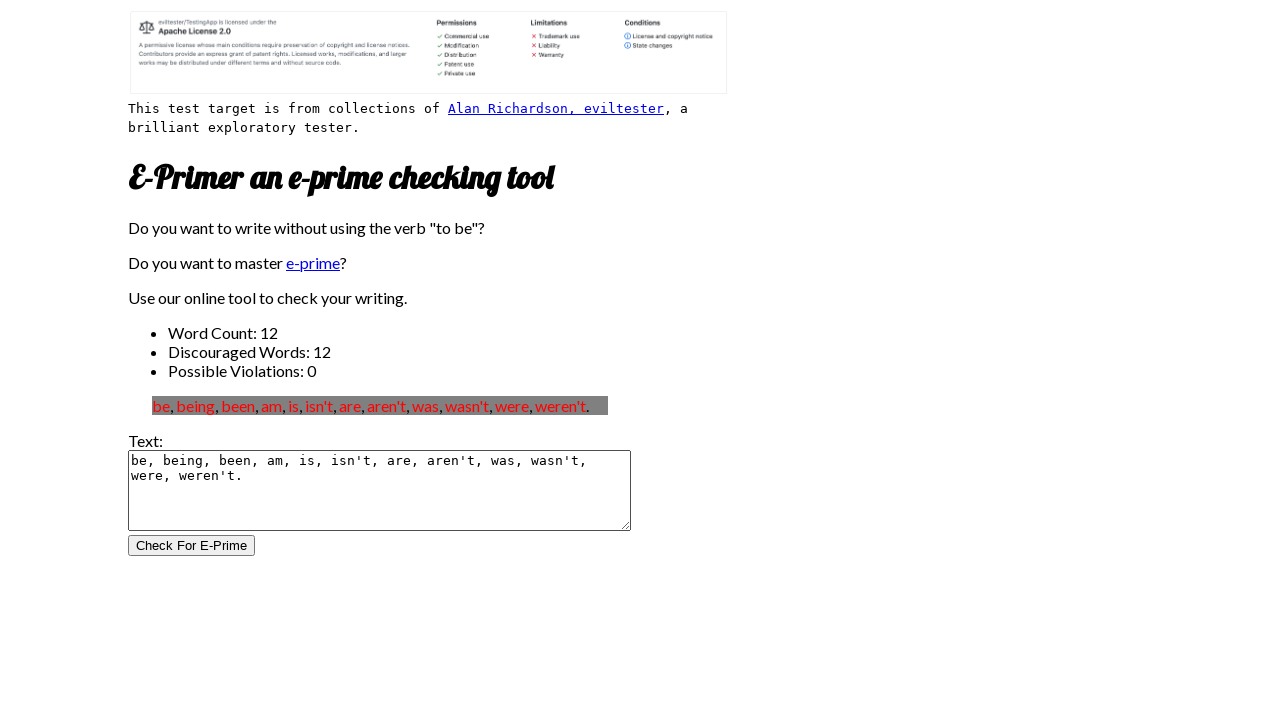

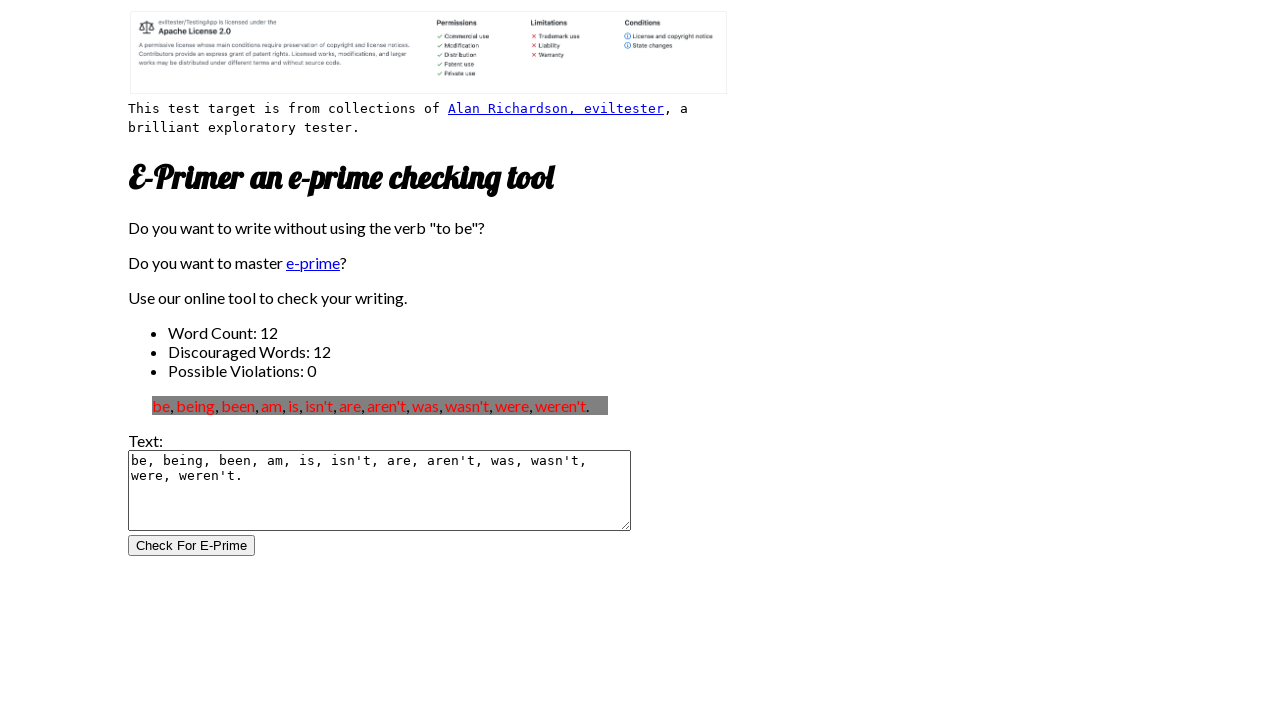